Navigates to horizontal slider page and moves the slider using drag action

Starting URL: https://the-internet.herokuapp.com/

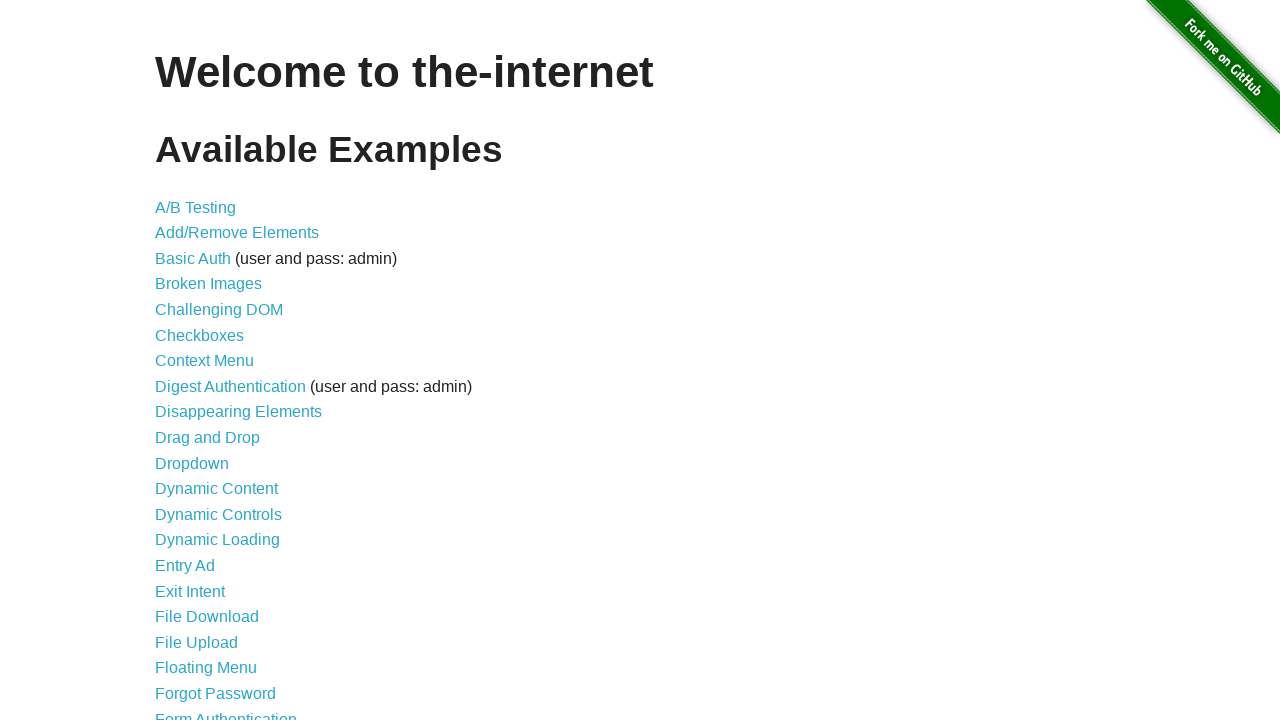

Clicked on Horizontal Slider link at (214, 361) on xpath=//a[@href='/horizontal_slider']
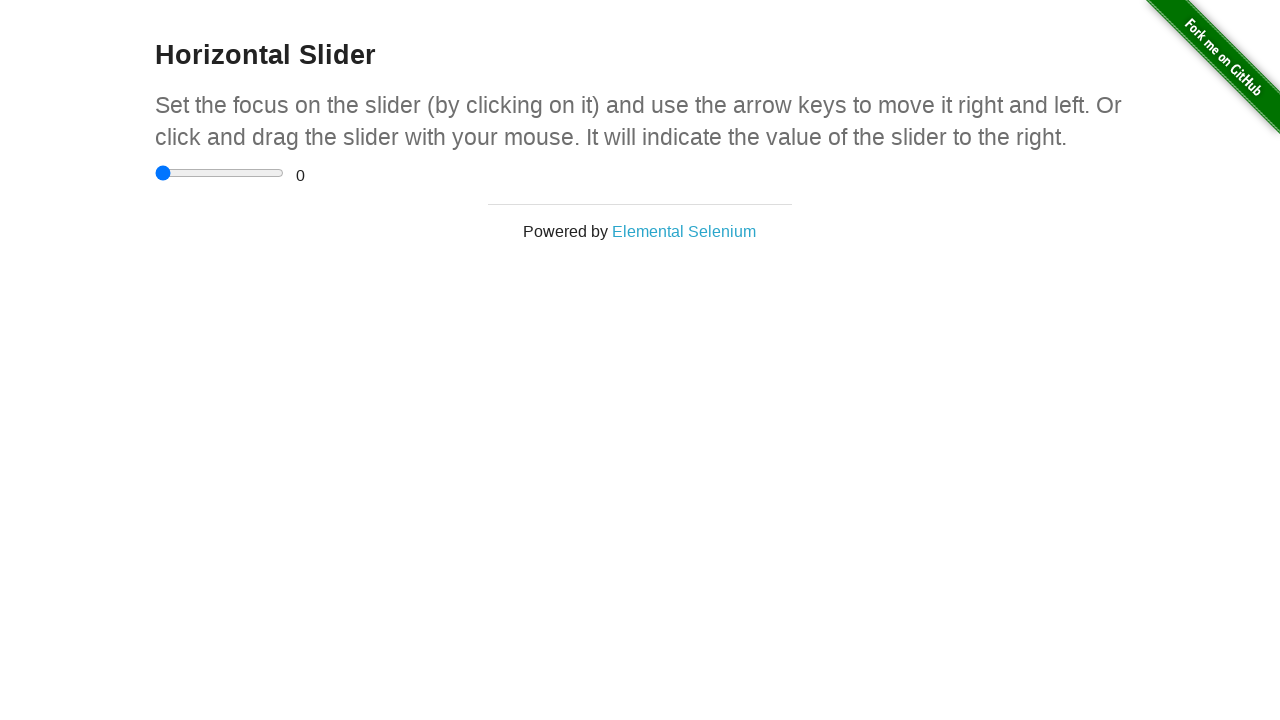

Located horizontal slider element
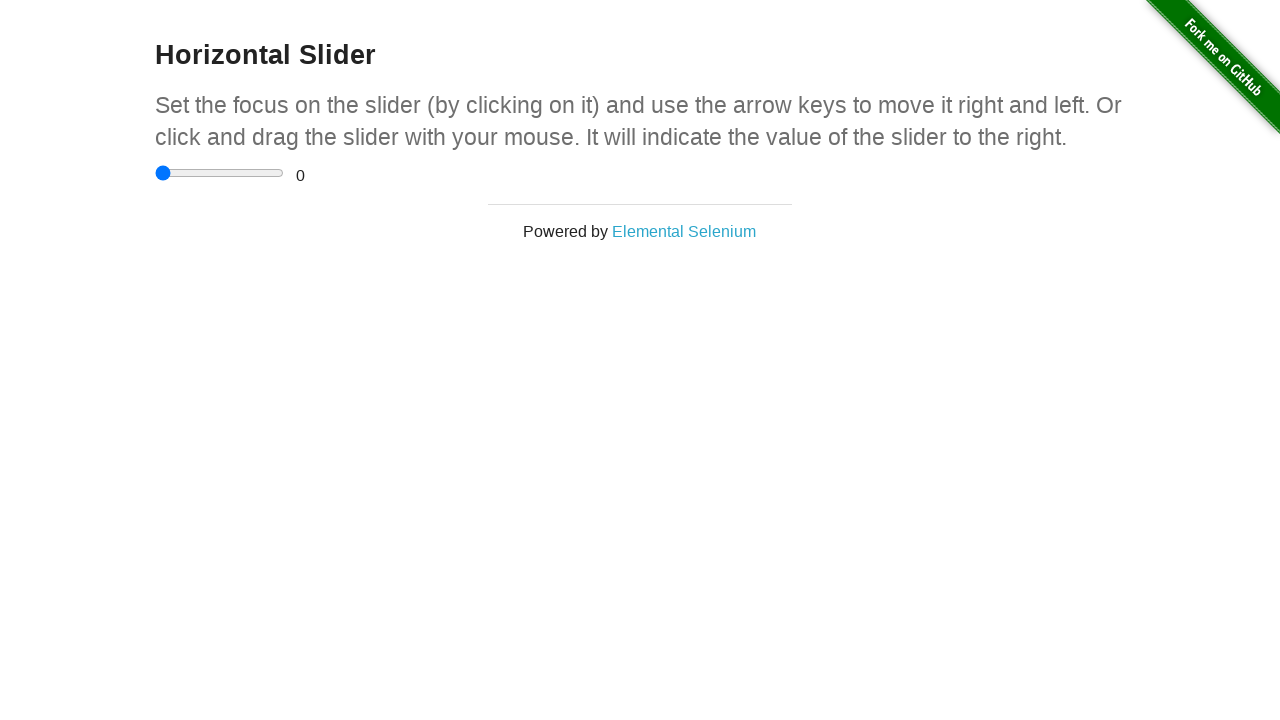

Retrieved slider bounding box coordinates
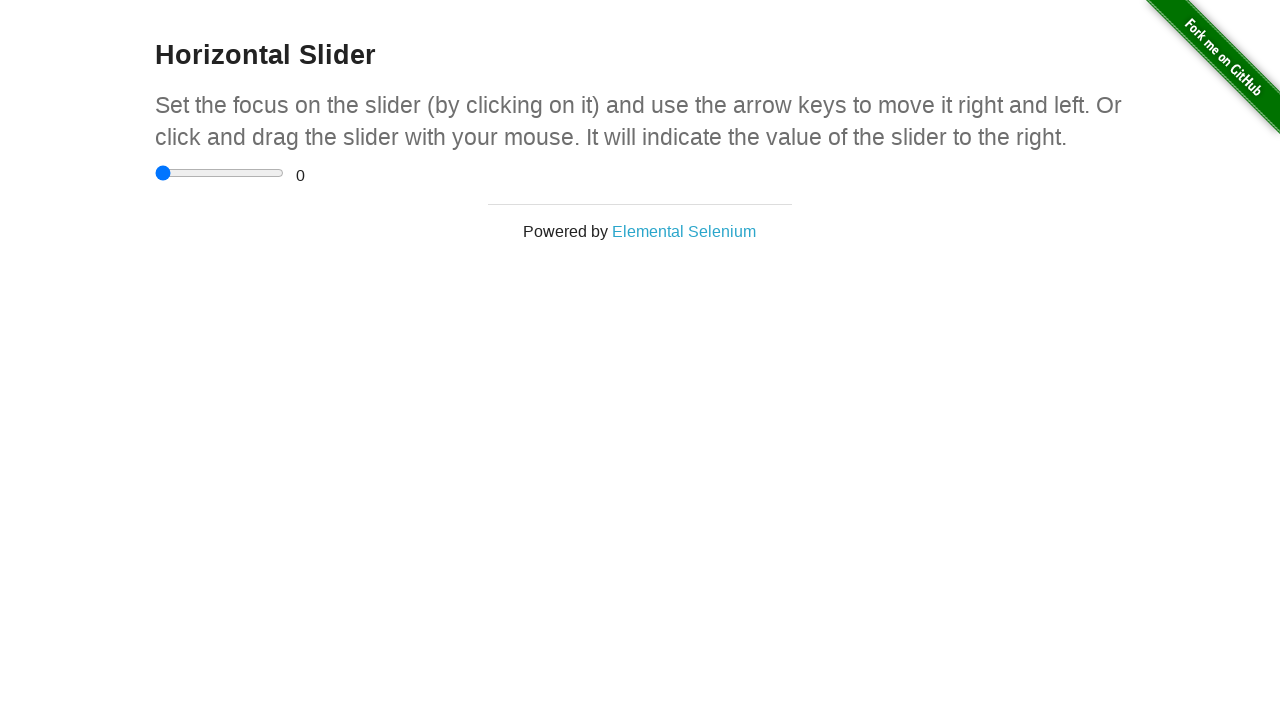

Moved mouse to slider center position at (220, 173)
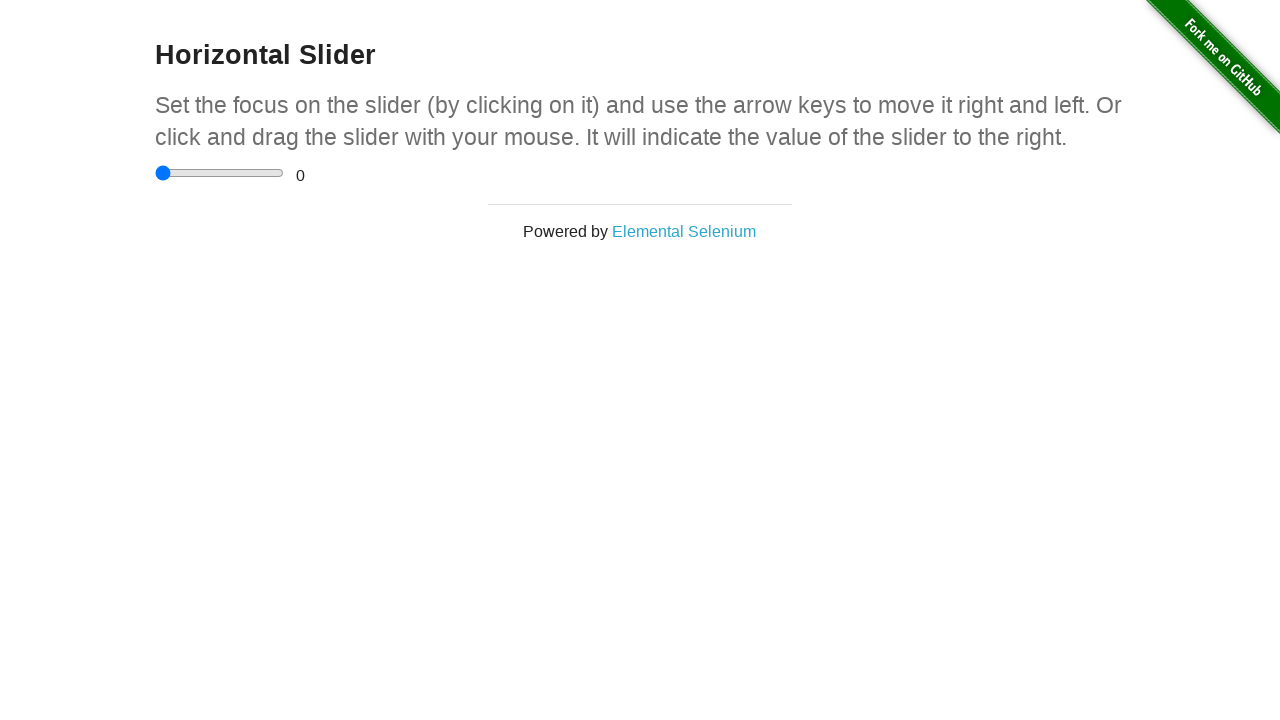

Pressed mouse button down on slider at (220, 173)
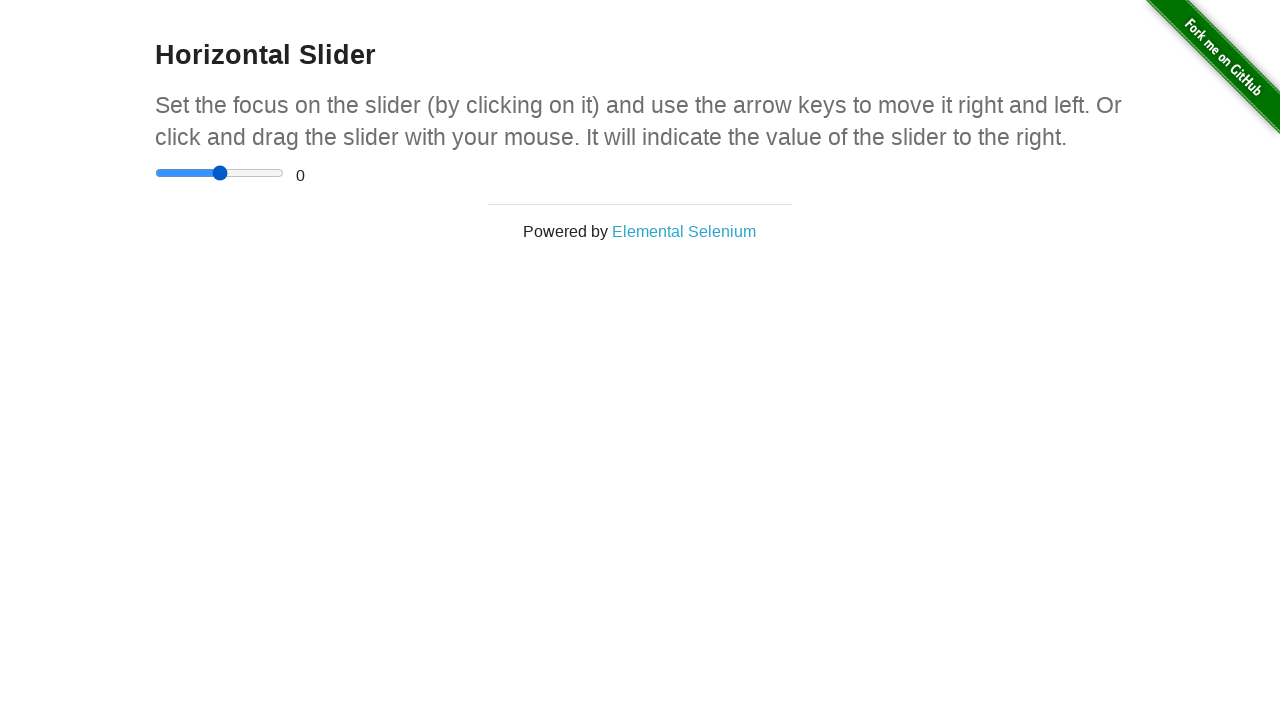

Dragged slider 50 pixels to the right at (270, 173)
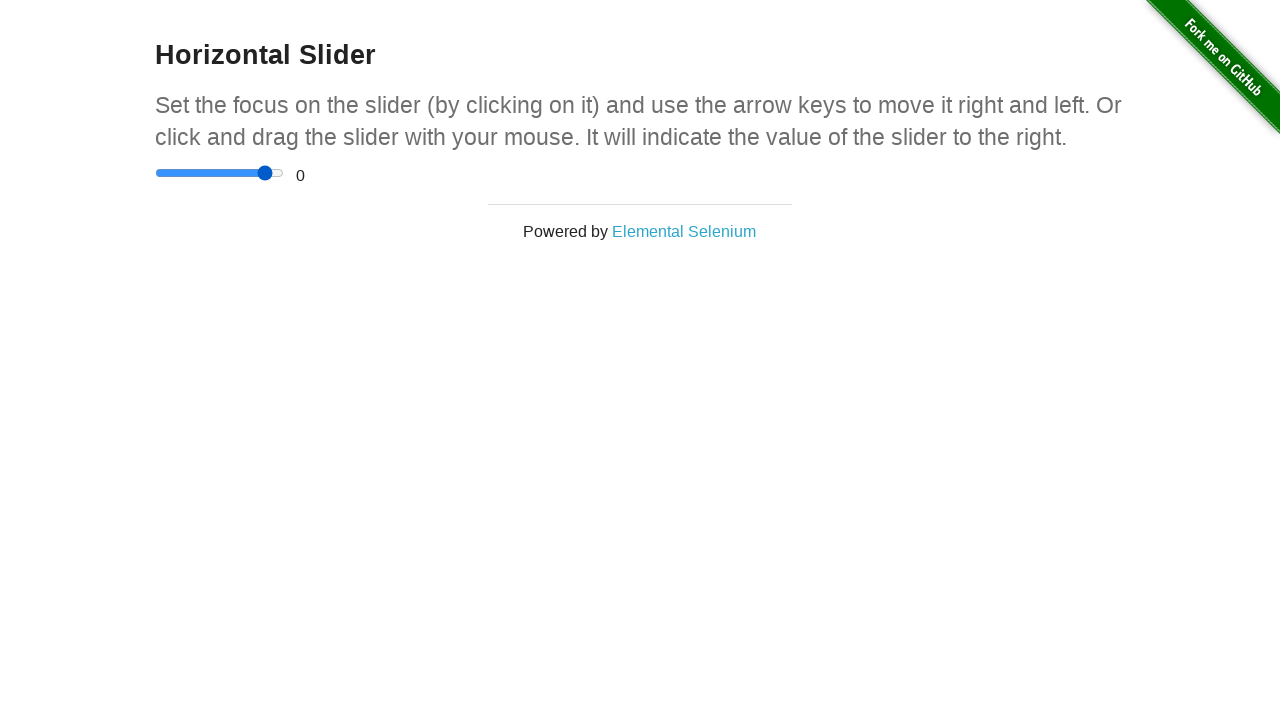

Released mouse button to complete slider drag action at (270, 173)
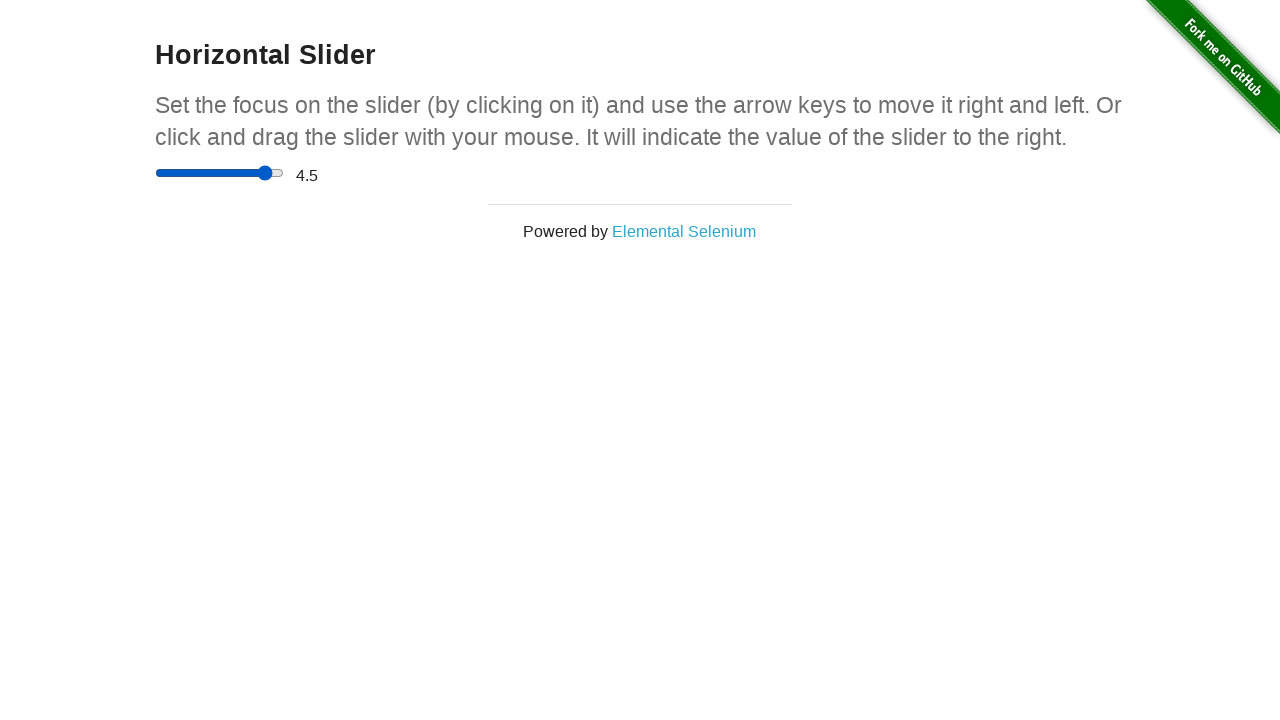

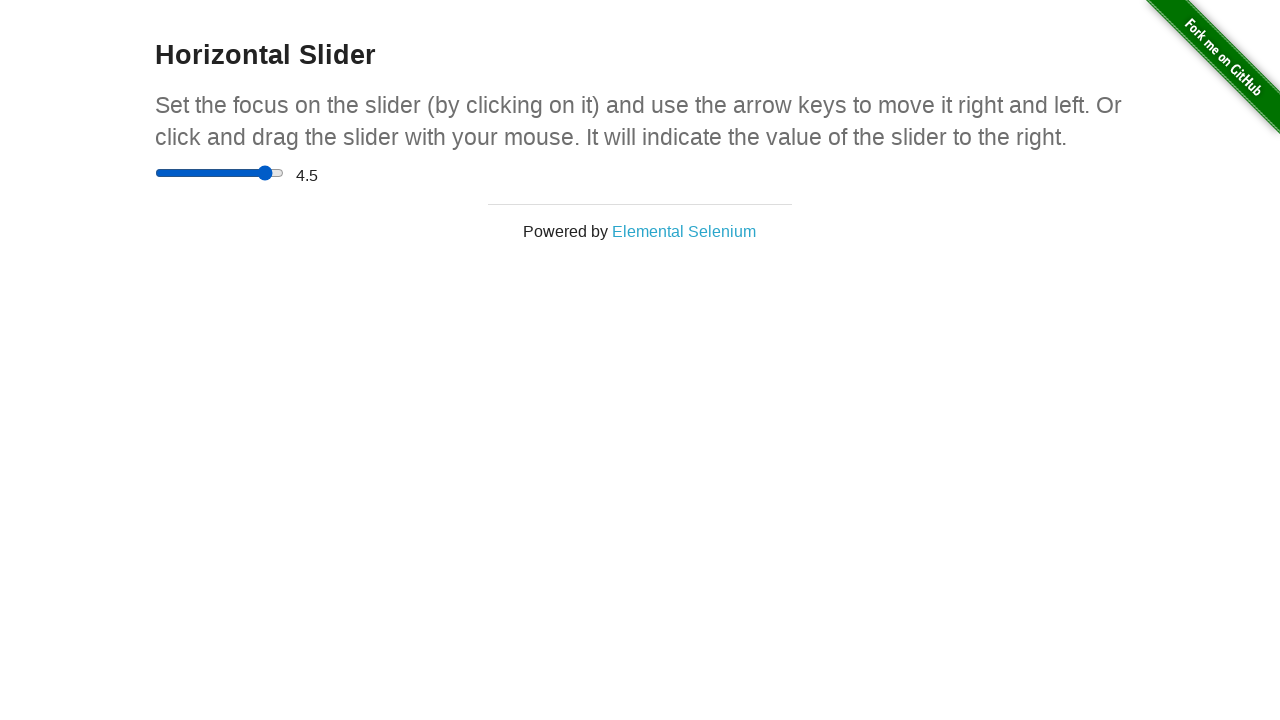